Tests that edits are cancelled when pressing Escape during editing.

Starting URL: https://demo.playwright.dev/todomvc

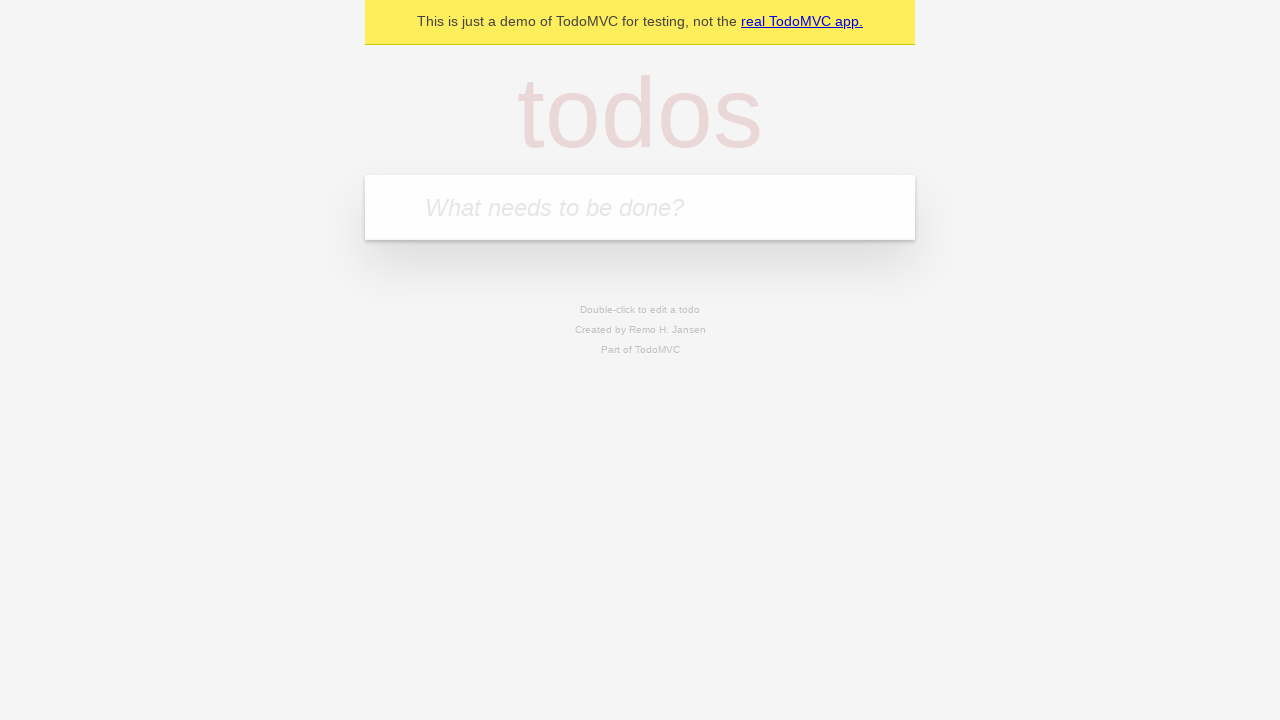

Filled new todo input with 'buy some cheese' on internal:attr=[placeholder="What needs to be done?"i]
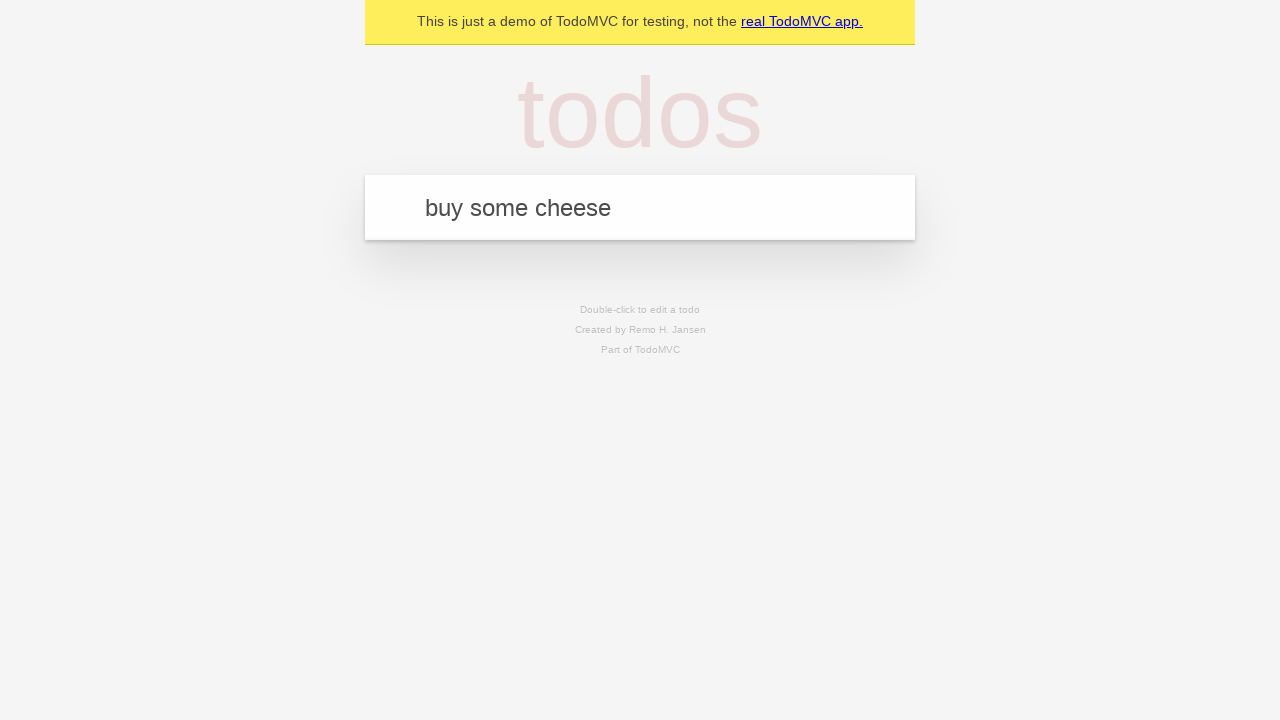

Pressed Enter to create todo 'buy some cheese' on internal:attr=[placeholder="What needs to be done?"i]
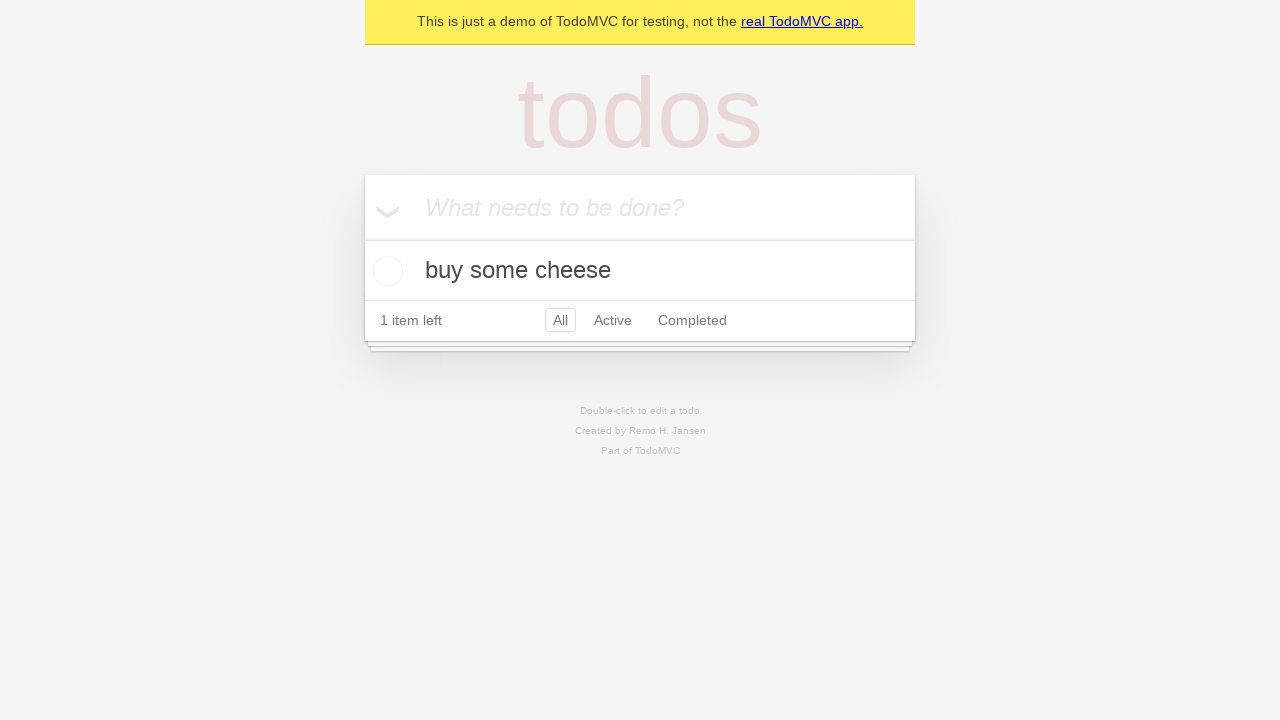

Filled new todo input with 'feed the cat' on internal:attr=[placeholder="What needs to be done?"i]
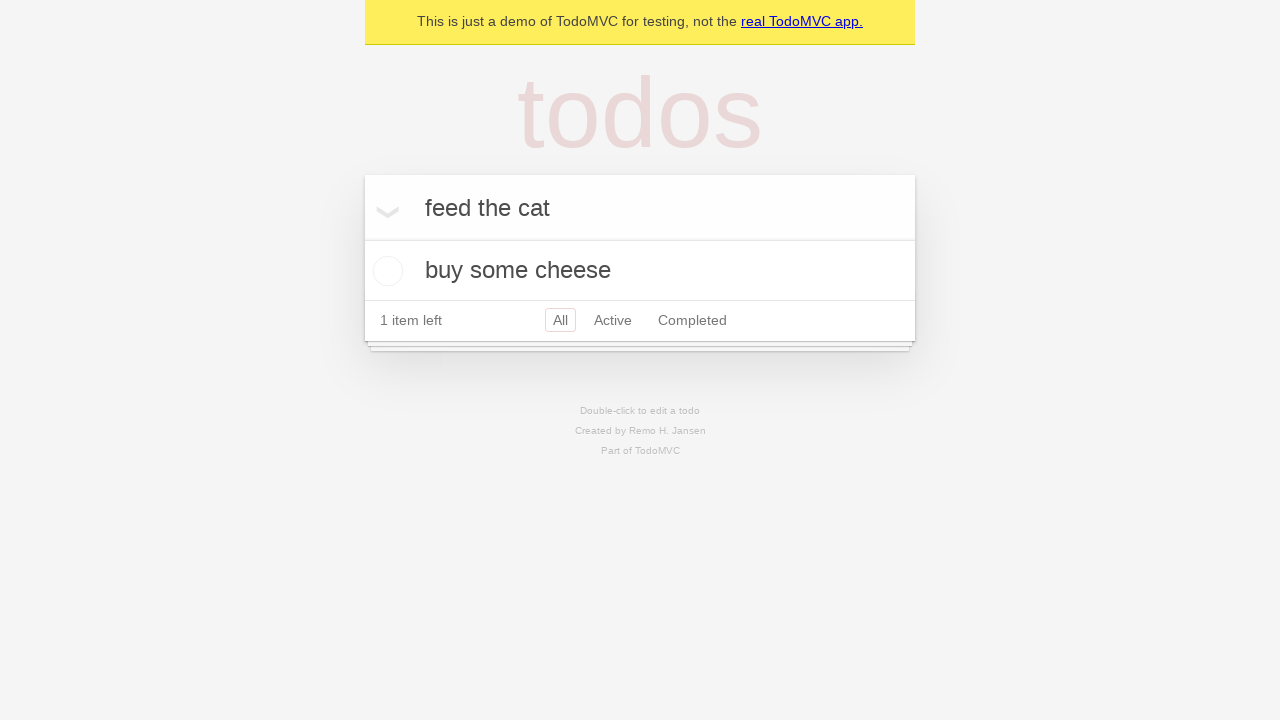

Pressed Enter to create todo 'feed the cat' on internal:attr=[placeholder="What needs to be done?"i]
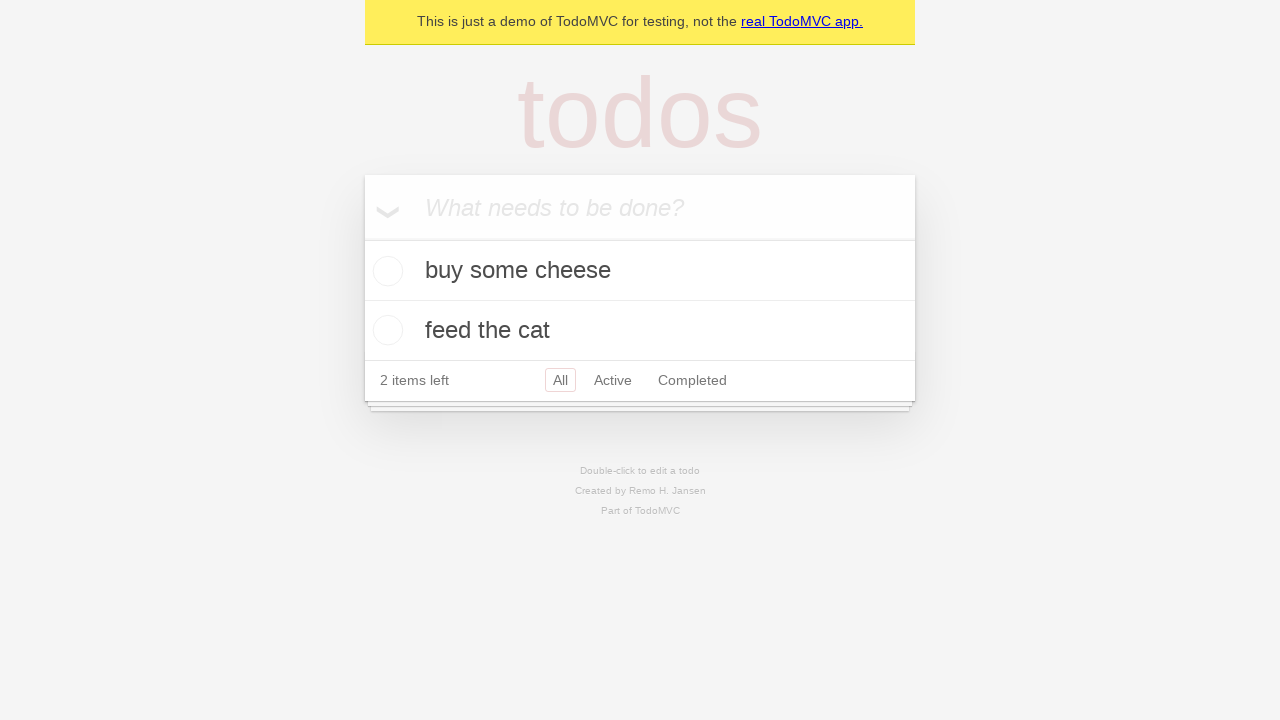

Filled new todo input with 'book a doctors appointment' on internal:attr=[placeholder="What needs to be done?"i]
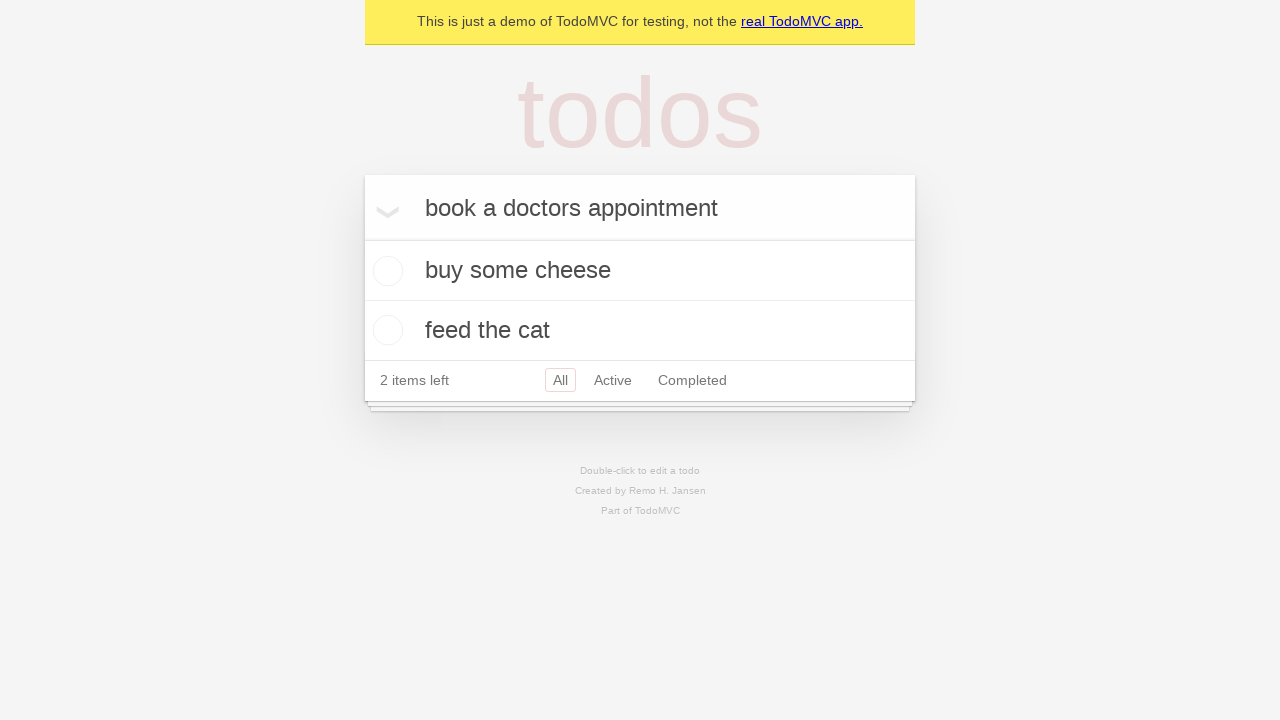

Pressed Enter to create todo 'book a doctors appointment' on internal:attr=[placeholder="What needs to be done?"i]
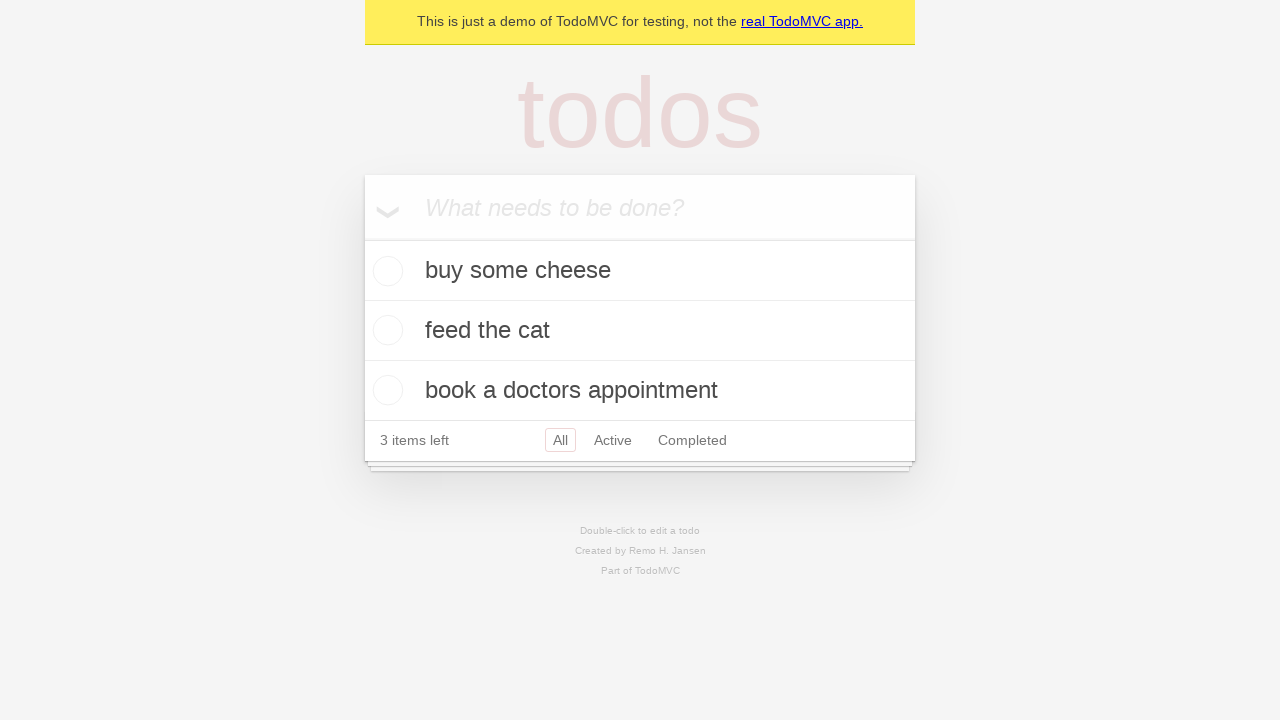

All 3 todo items loaded
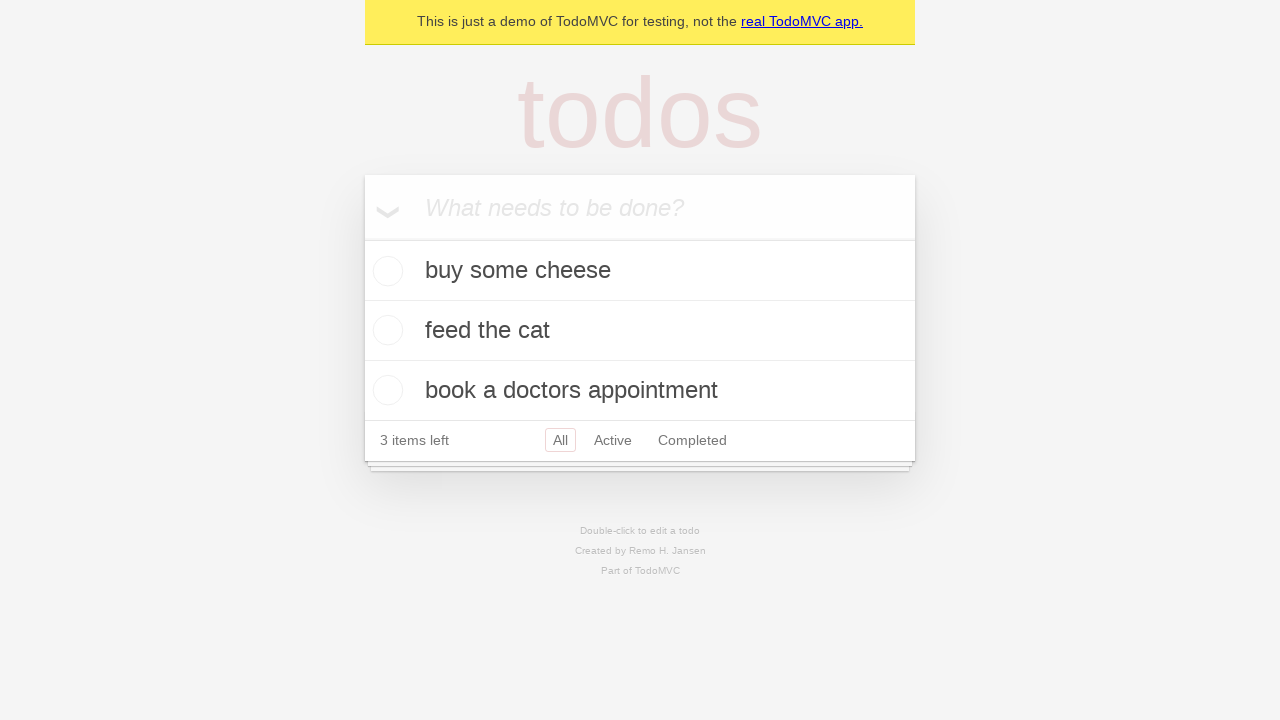

Double-clicked second todo item to enter edit mode at (640, 331) on internal:testid=[data-testid="todo-item"s] >> nth=1
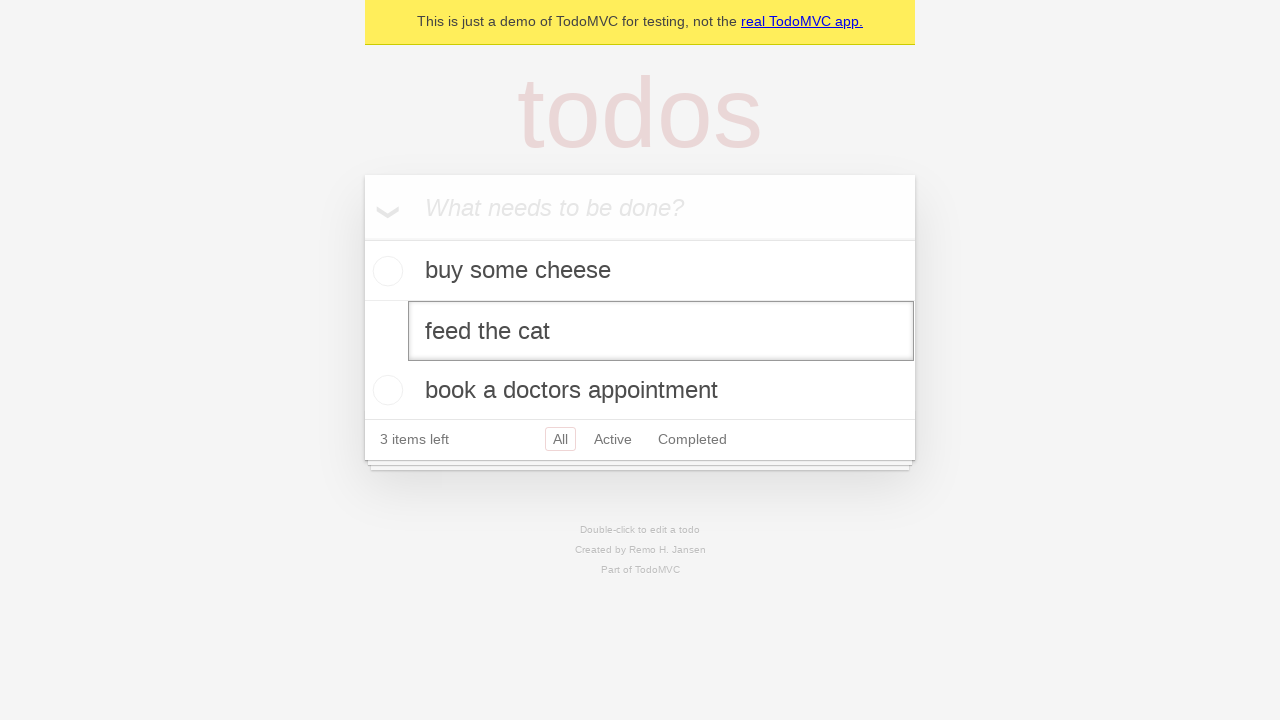

Changed edit text to 'buy some sausages' on internal:testid=[data-testid="todo-item"s] >> nth=1 >> internal:role=textbox[nam
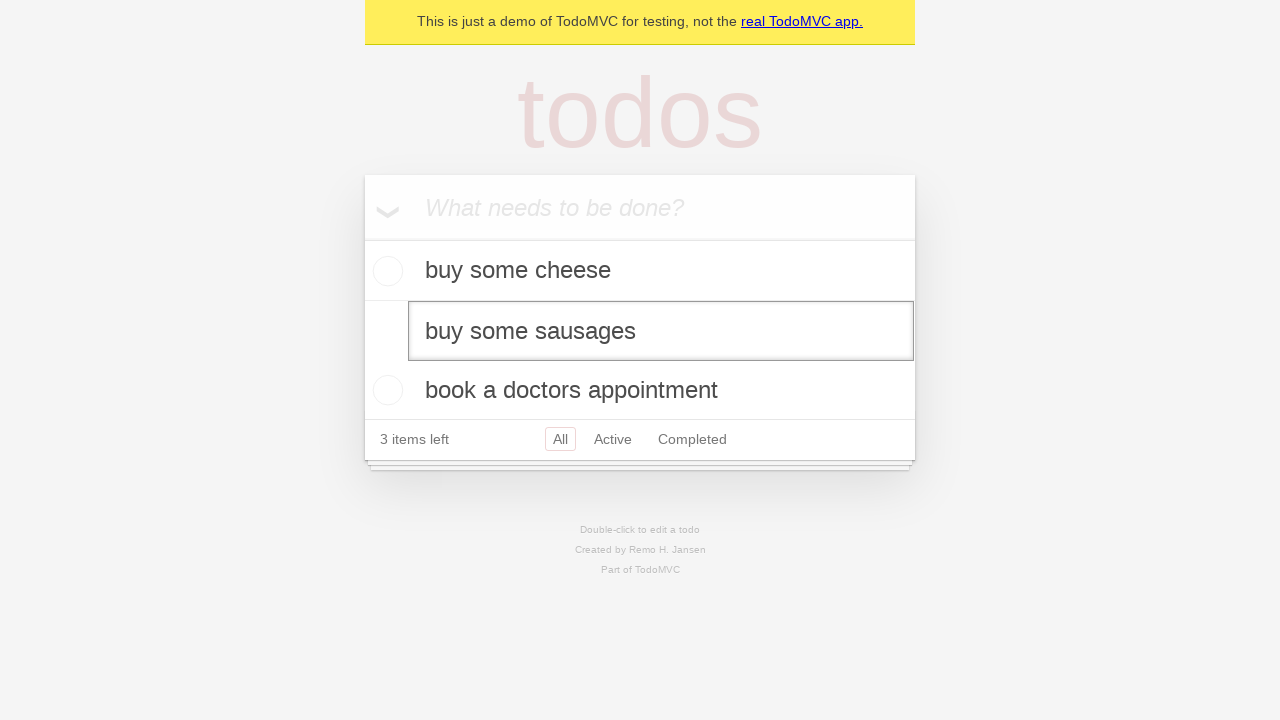

Pressed Escape to cancel edit - todo should revert to original text on internal:testid=[data-testid="todo-item"s] >> nth=1 >> internal:role=textbox[nam
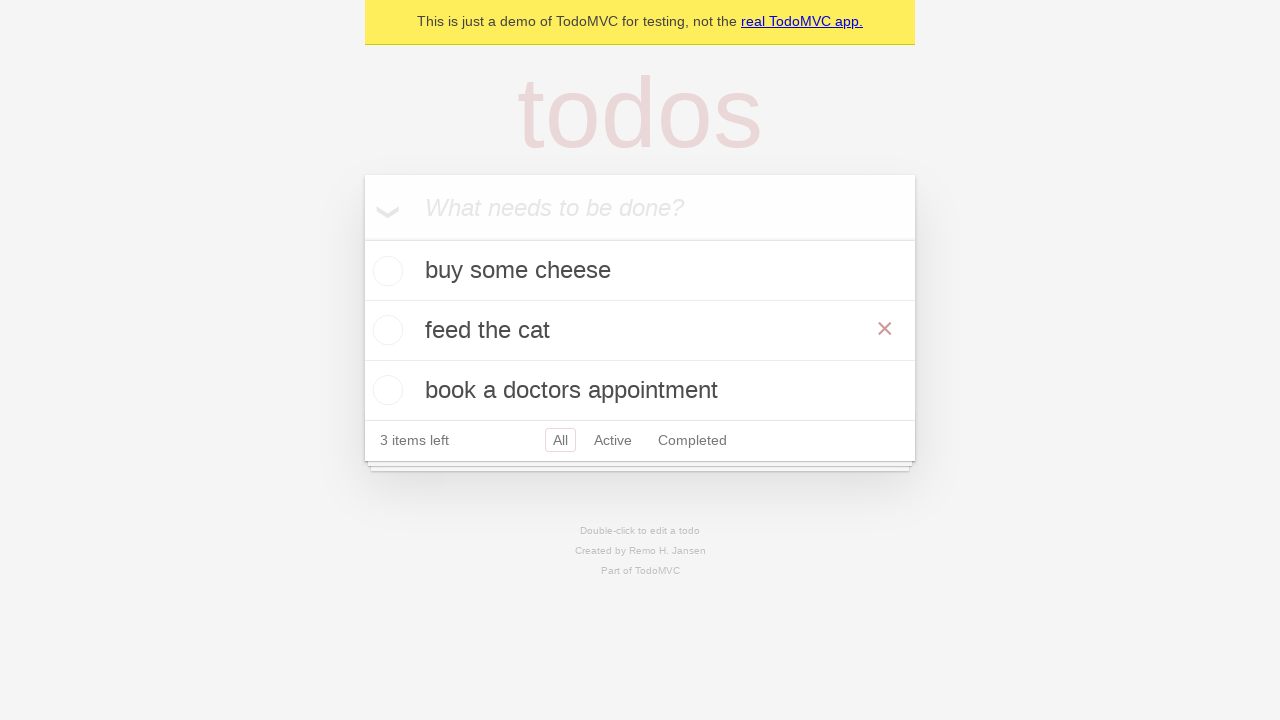

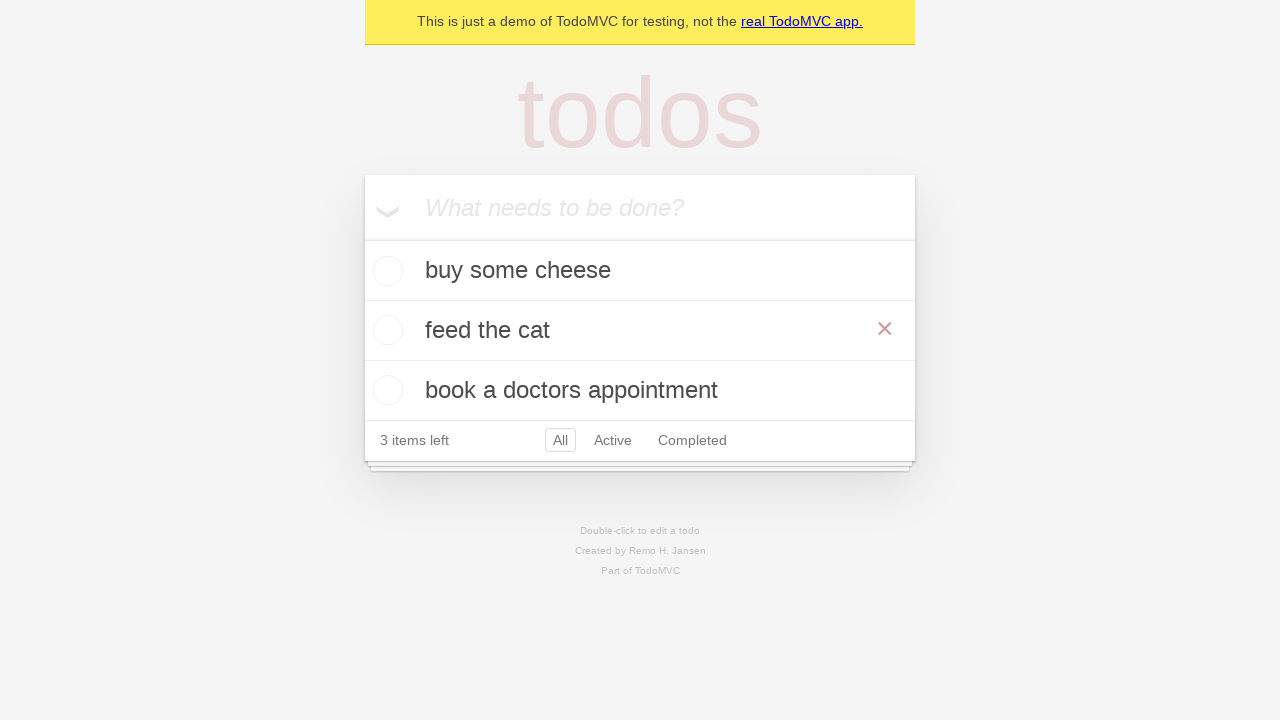